Verifies that the hobbies inputs are checkbox type elements

Starting URL: https://demoqa.com/automation-practice-form

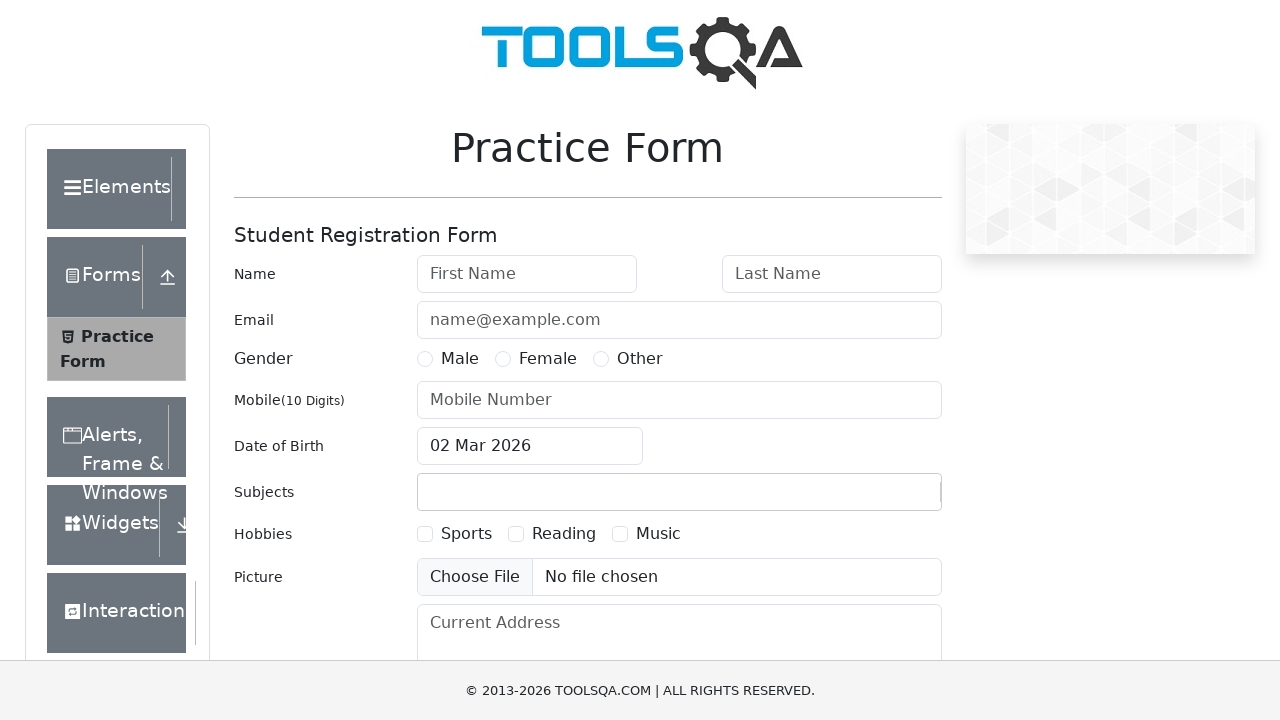

Verified that hobbies checkbox 1 is type checkbox
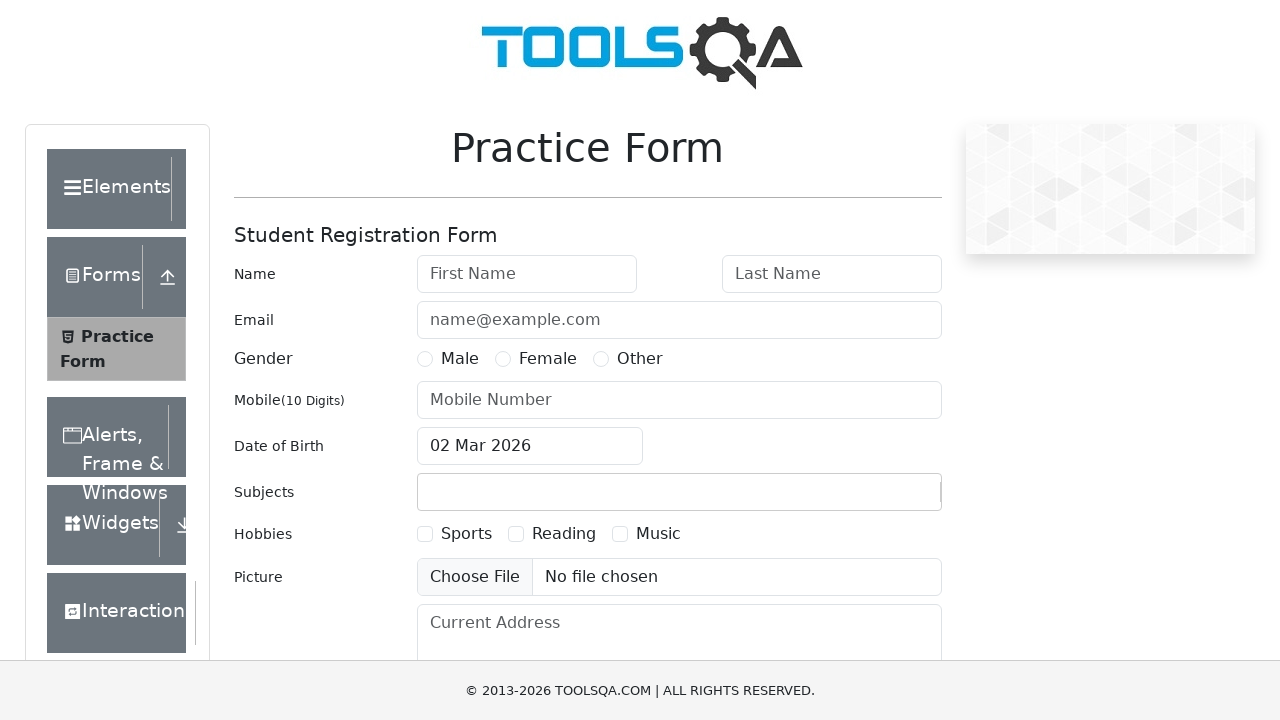

Verified that hobbies checkbox 2 is type checkbox
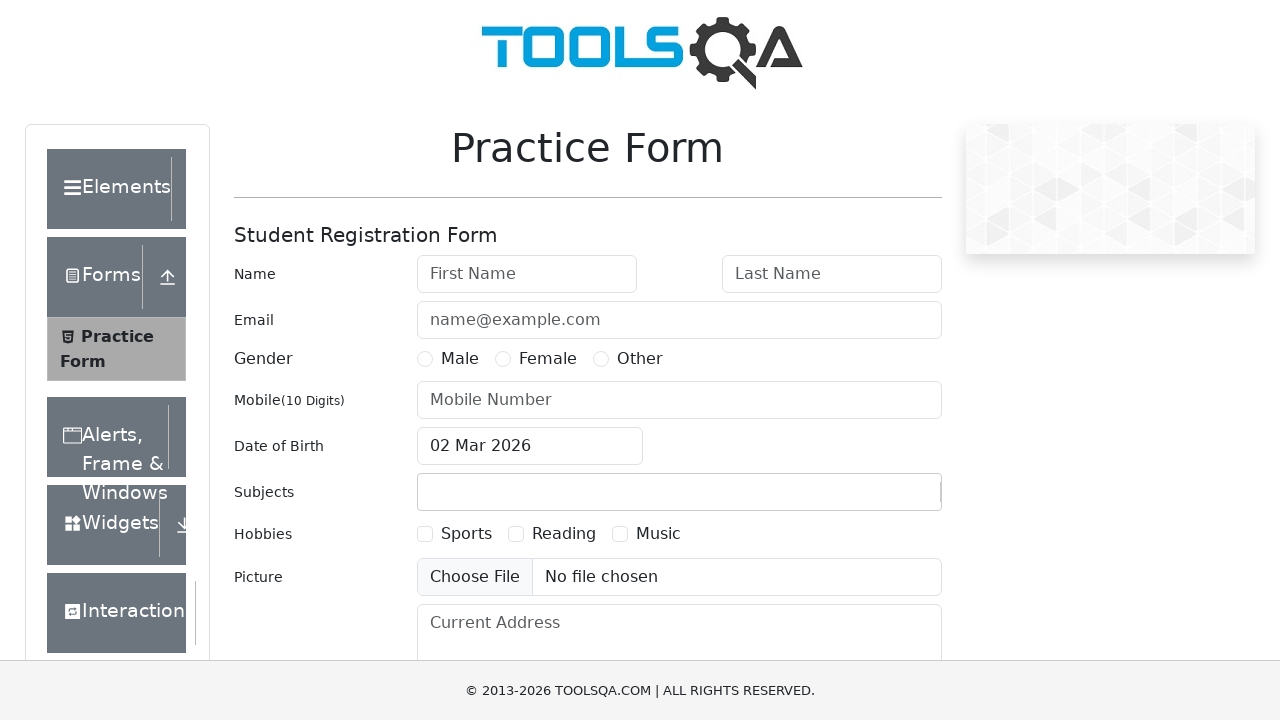

Verified that hobbies checkbox 3 is type checkbox
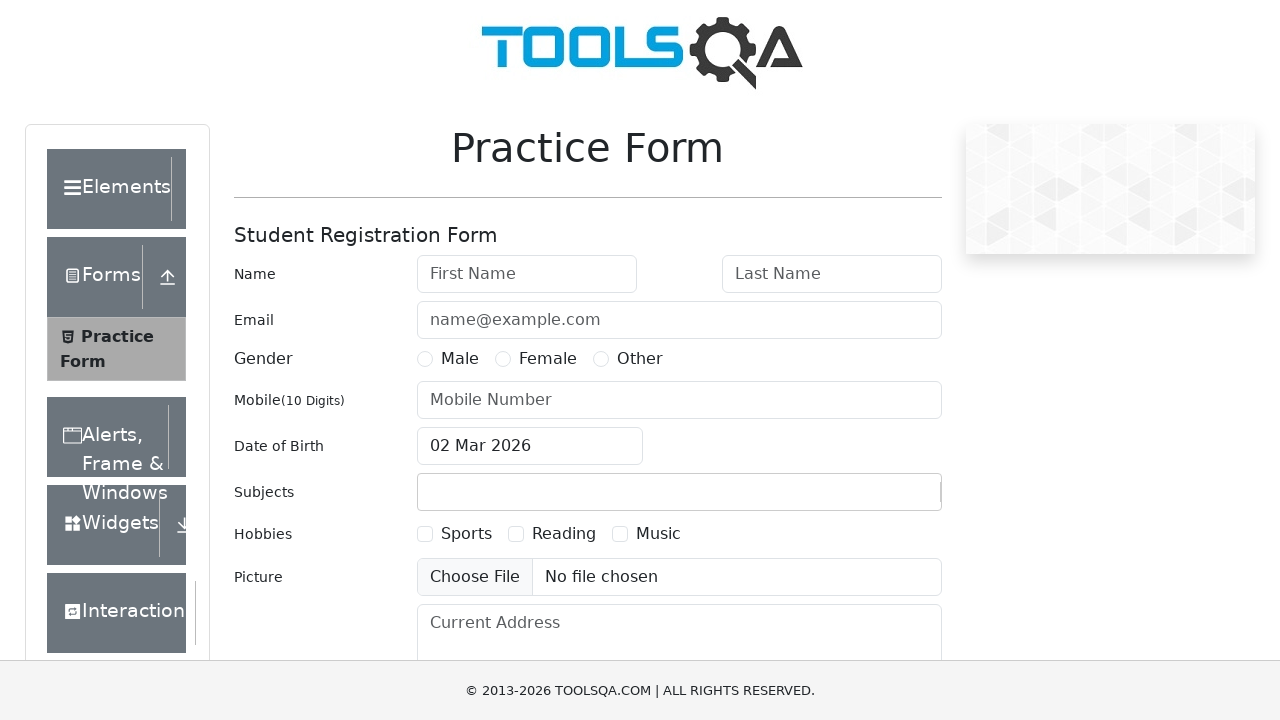

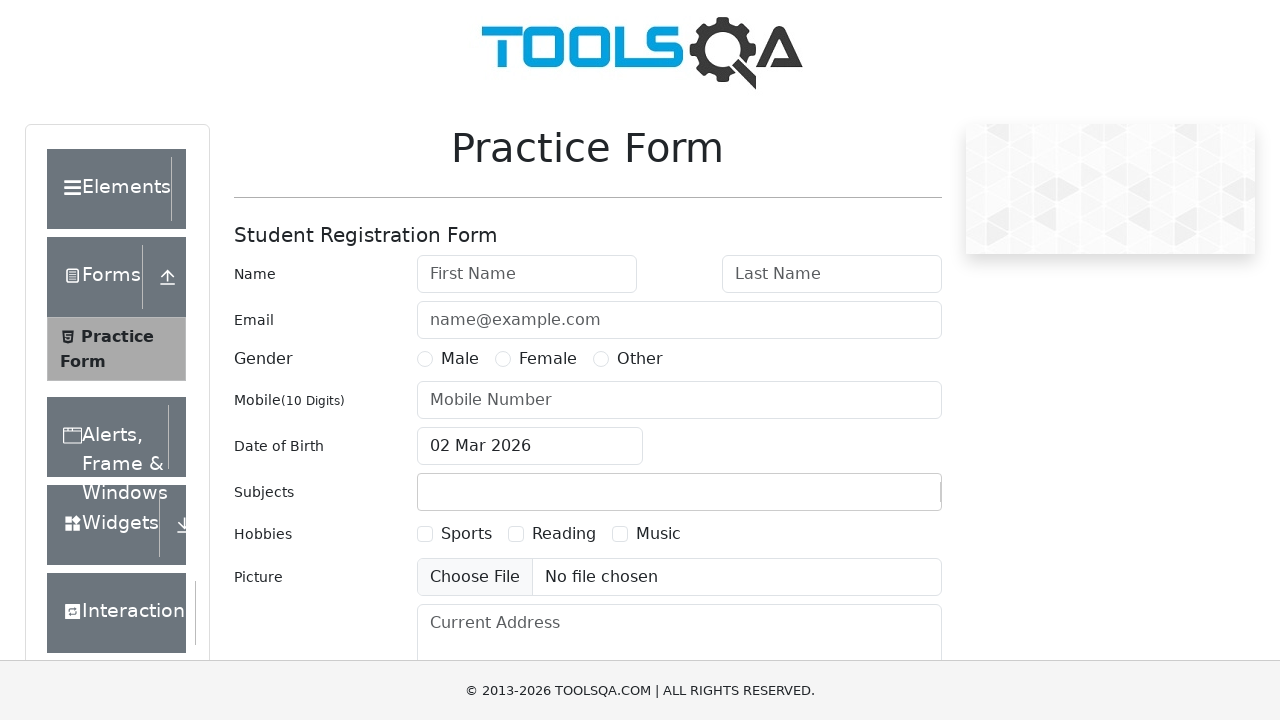